Tests checkbox functionality by locating two checkboxes and clicking them if they are not already selected

Starting URL: https://the-internet.herokuapp.com/checkboxes

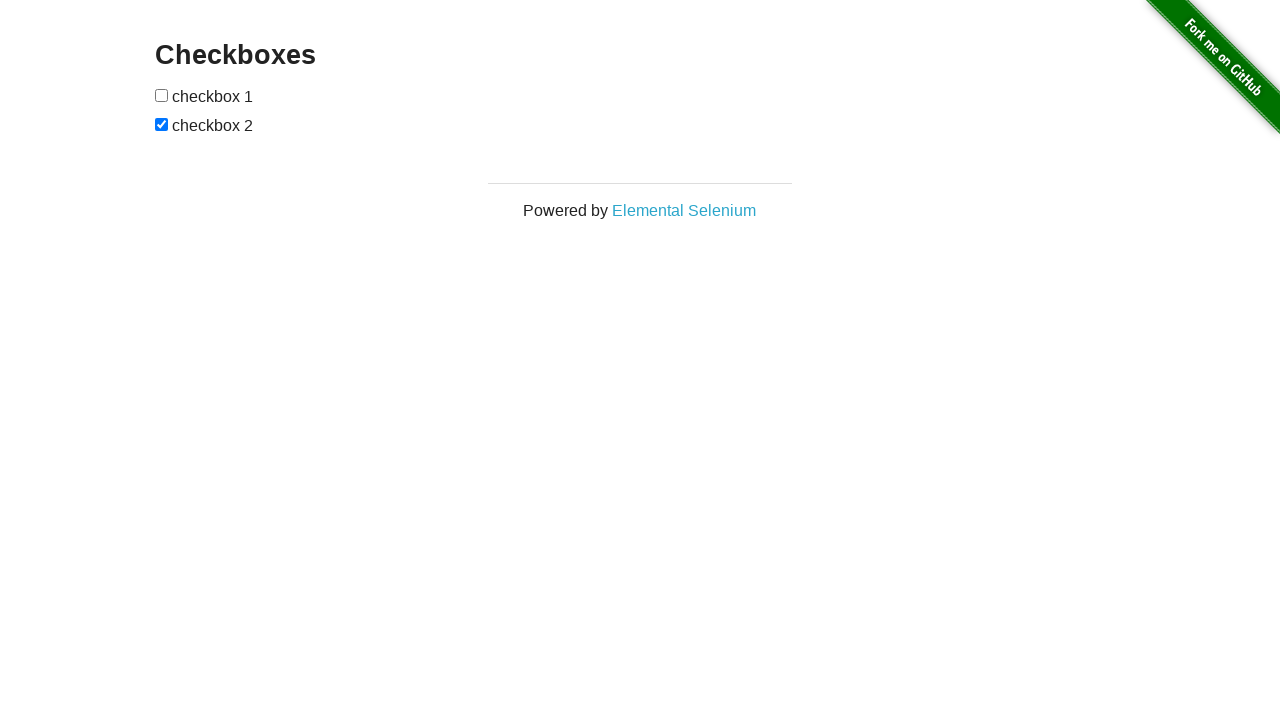

Located first checkbox element
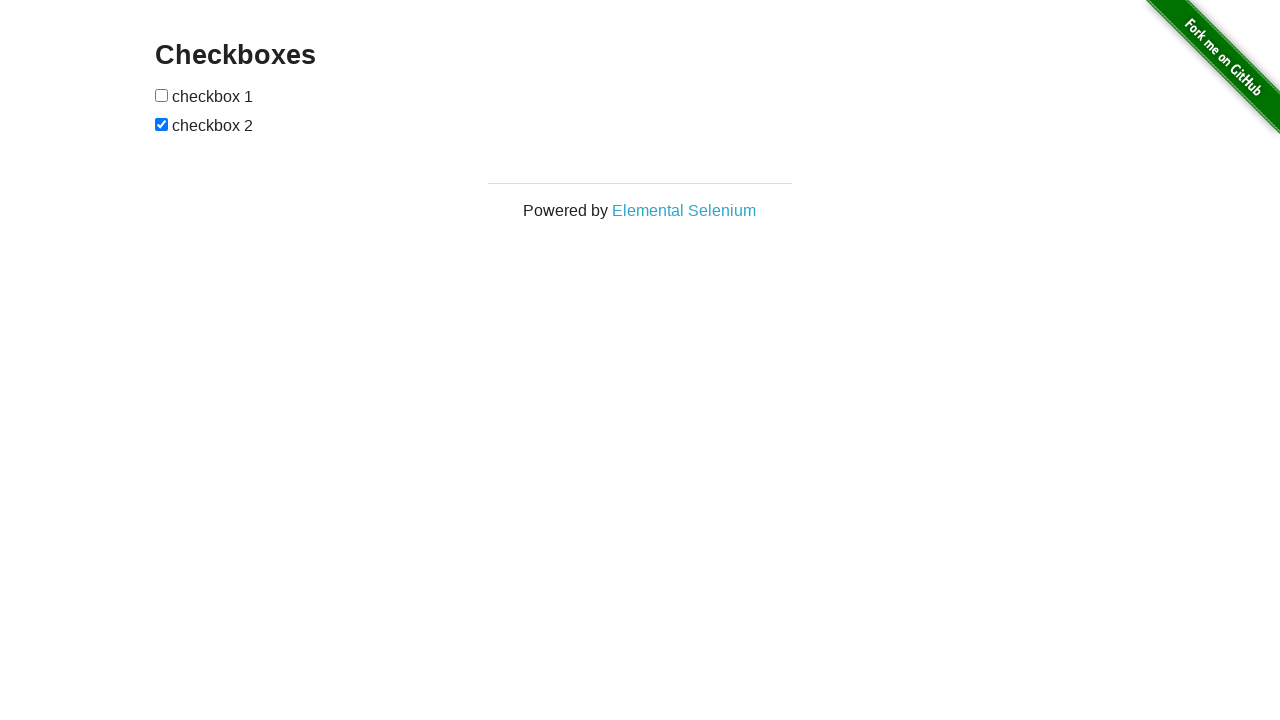

Located second checkbox element
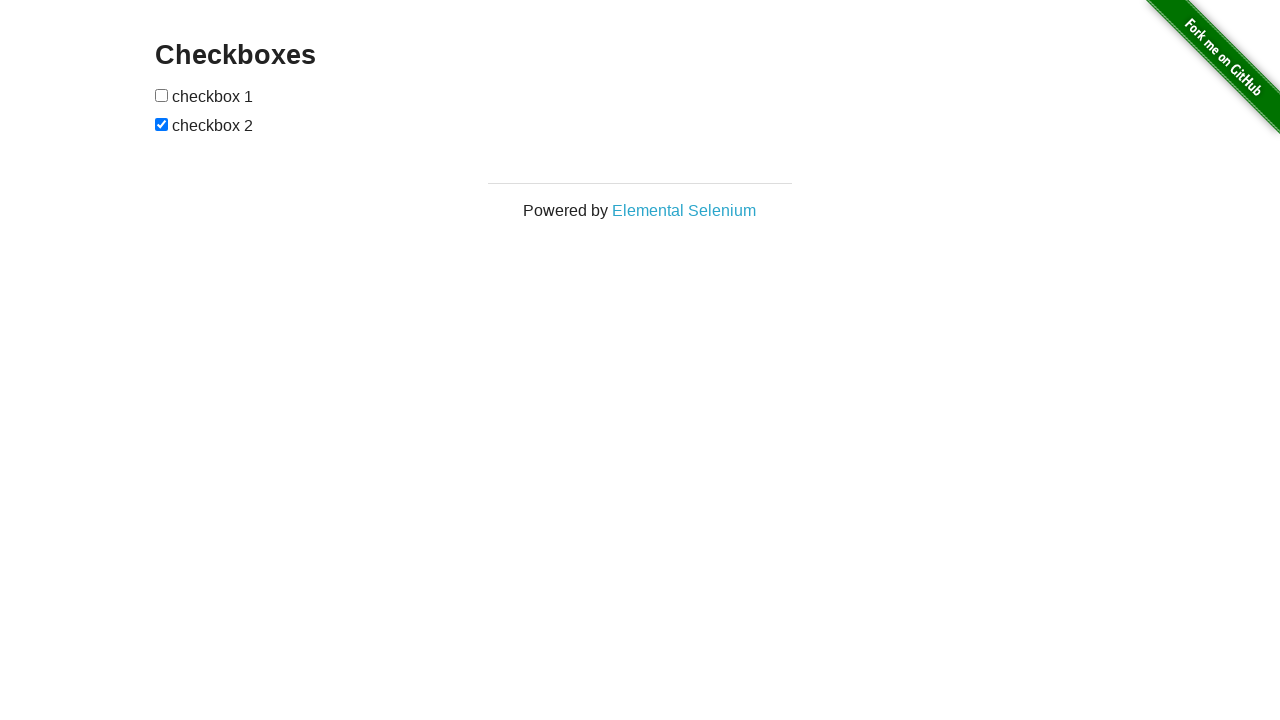

Checked first checkbox status
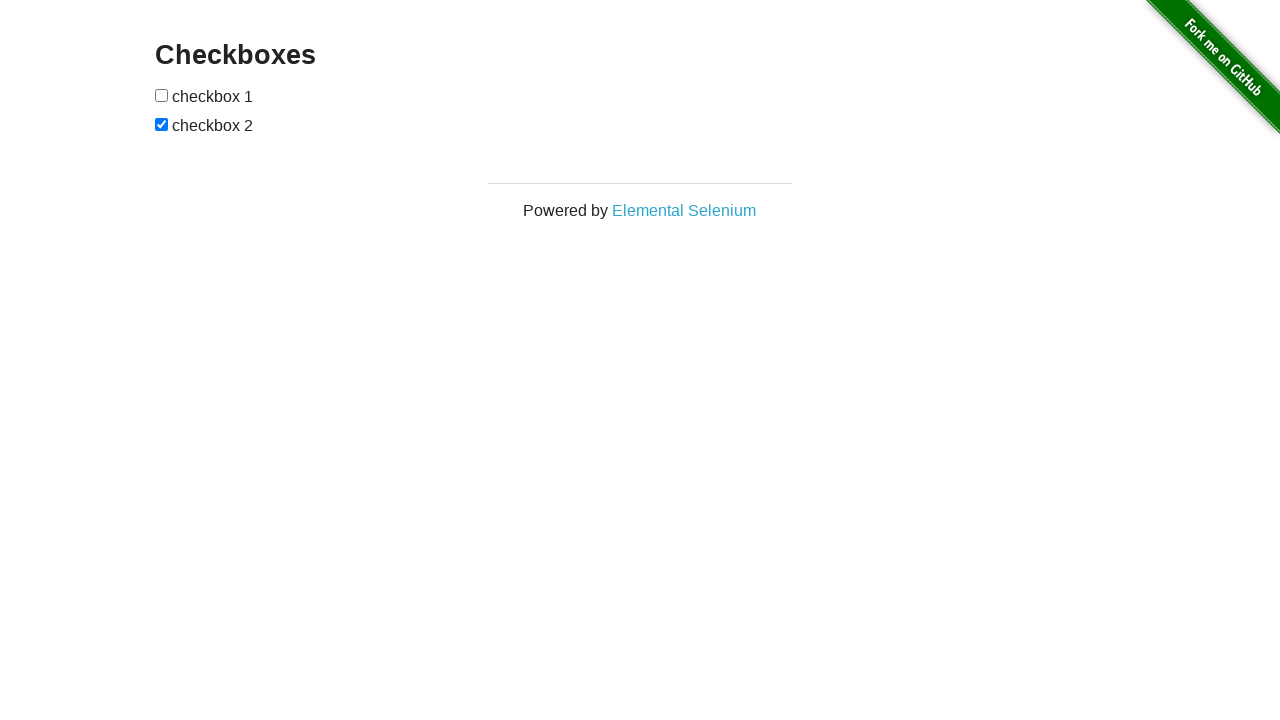

Clicked first checkbox to select it at (162, 95) on xpath=//input[1]
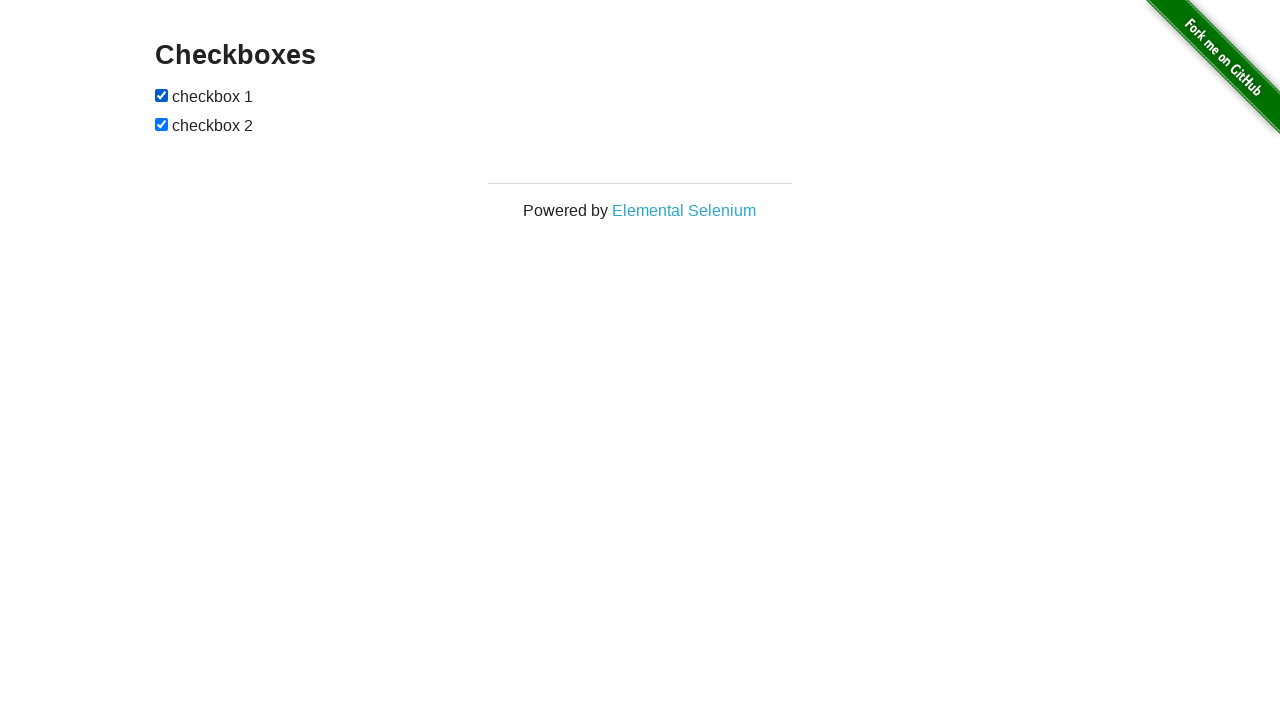

Second checkbox was already selected, no action needed
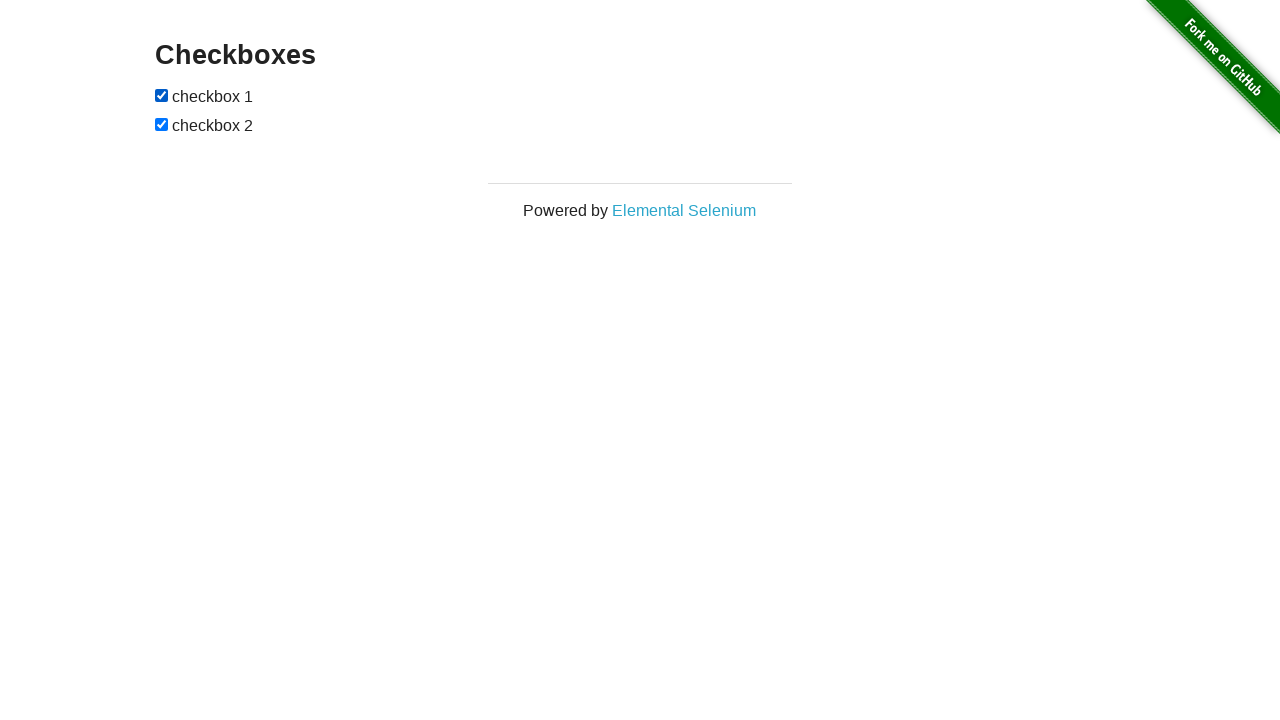

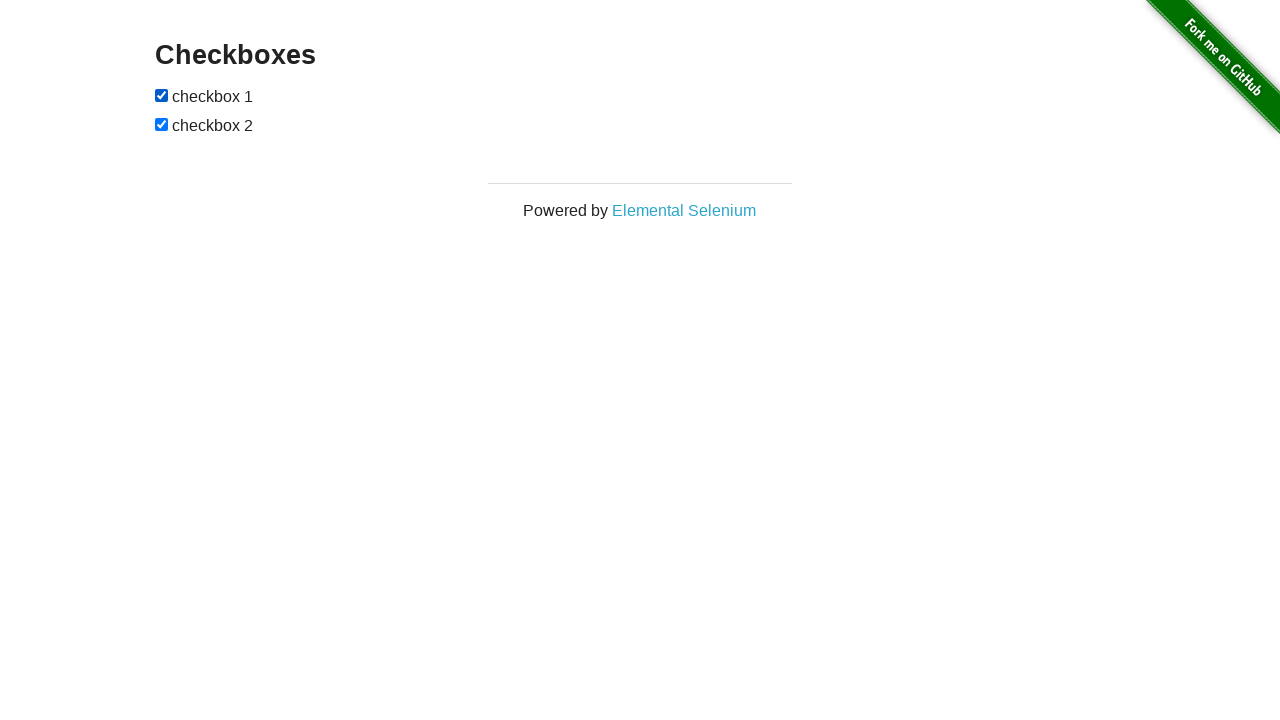